Tests that other controls are hidden when editing a todo item

Starting URL: https://demo.playwright.dev/todomvc

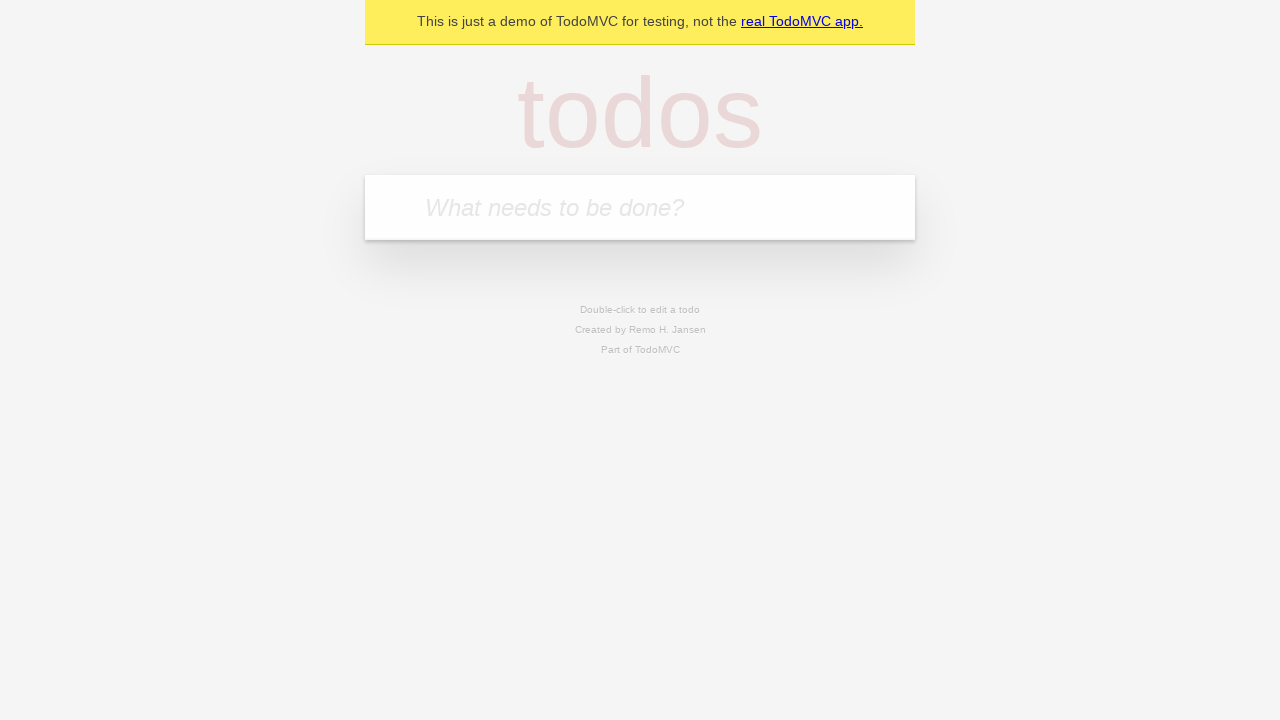

Located the 'What needs to be done?' input field
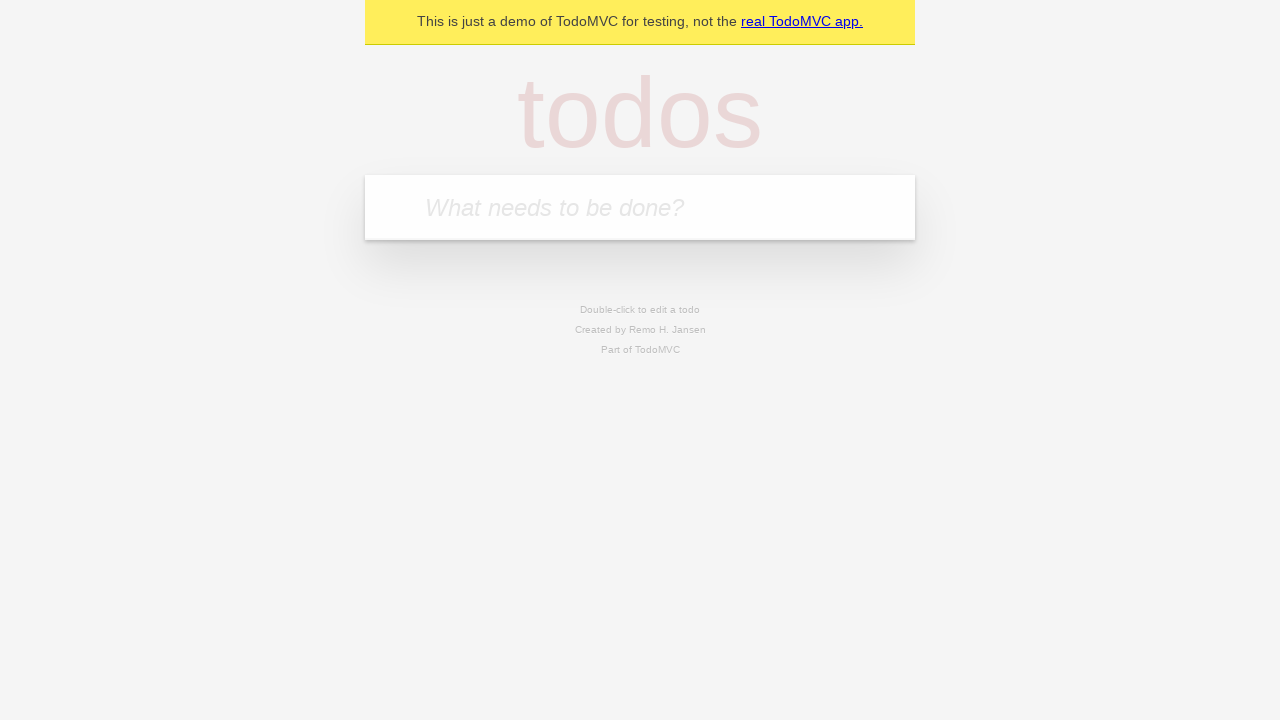

Filled first todo: 'buy some cheese' on internal:attr=[placeholder="What needs to be done?"i]
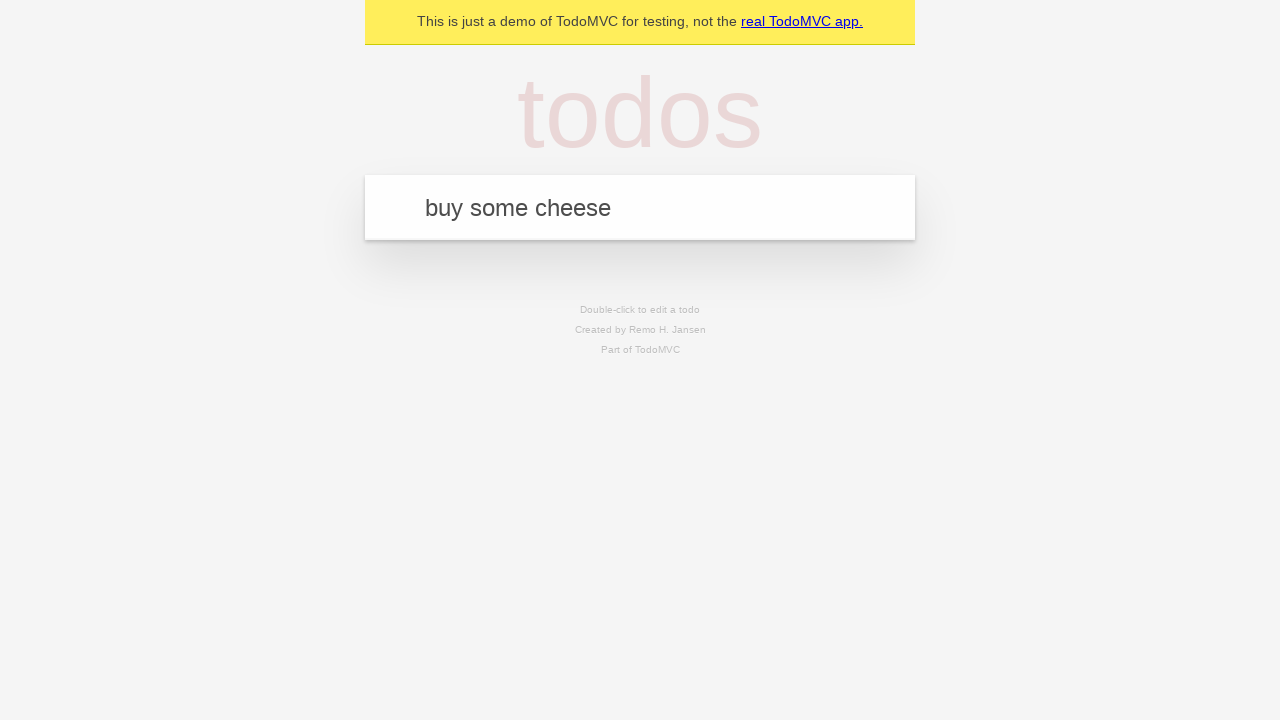

Pressed Enter to add first todo on internal:attr=[placeholder="What needs to be done?"i]
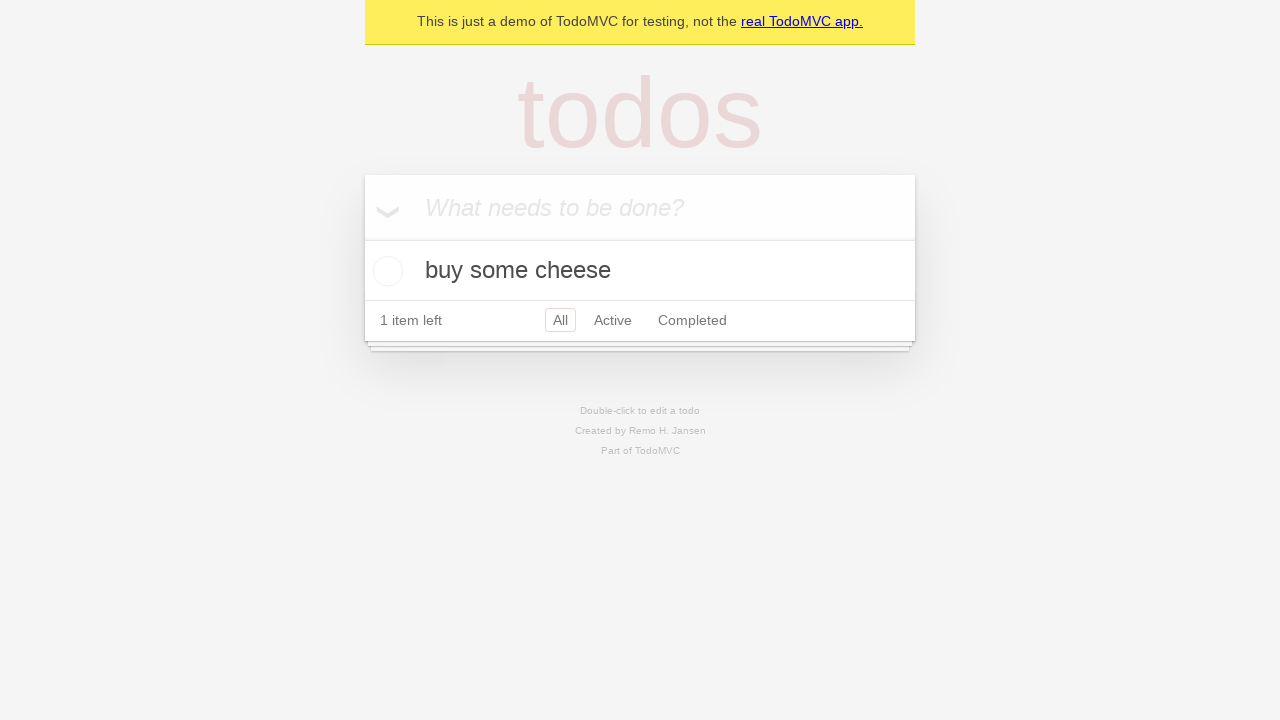

Filled second todo: 'feed the cat' on internal:attr=[placeholder="What needs to be done?"i]
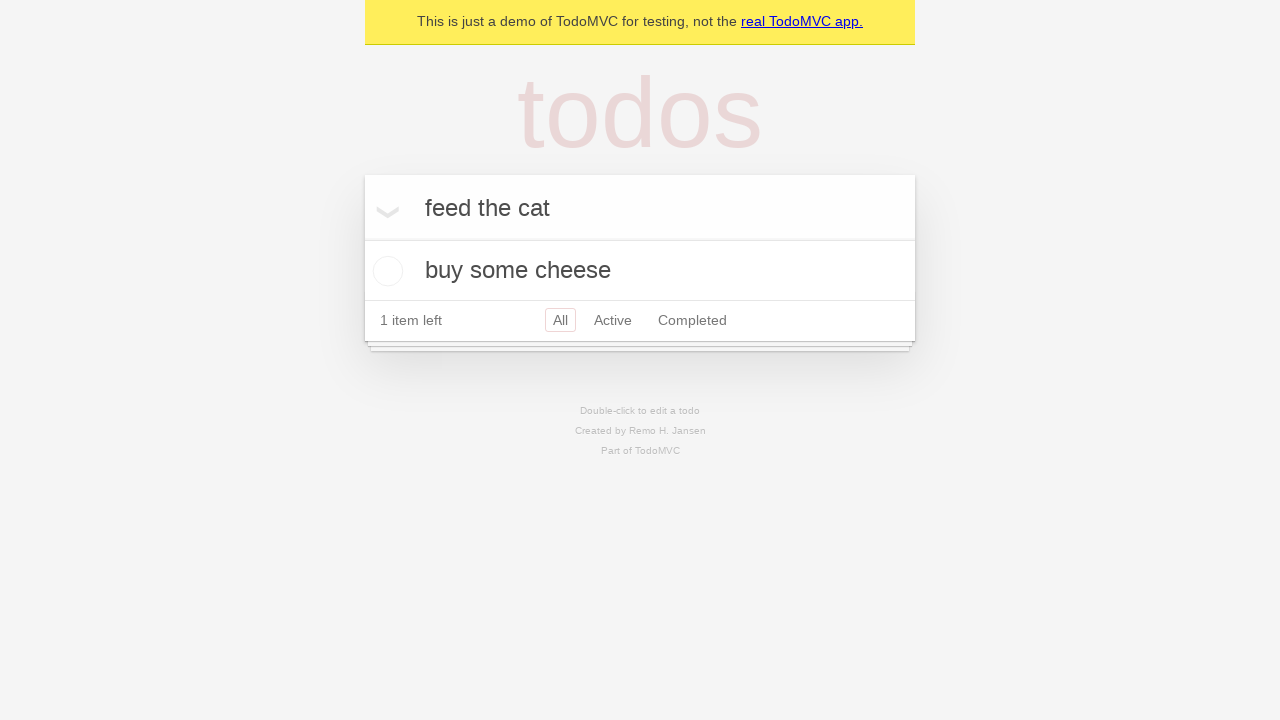

Pressed Enter to add second todo on internal:attr=[placeholder="What needs to be done?"i]
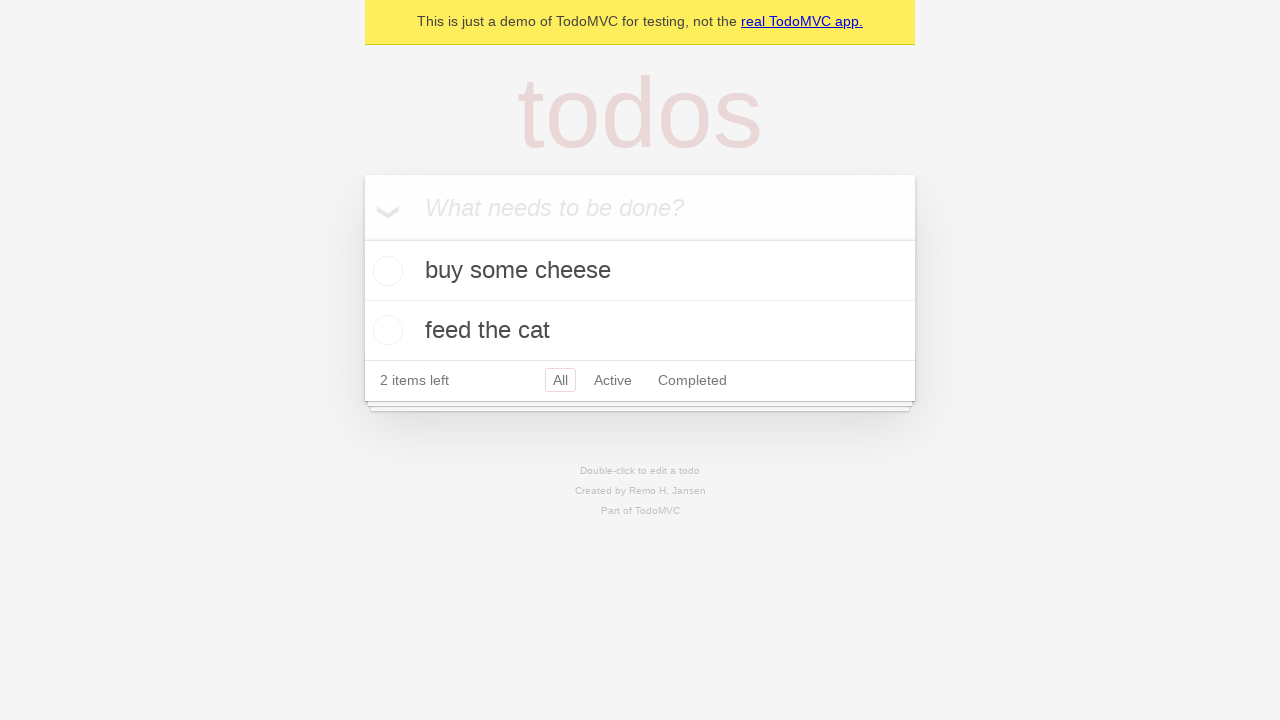

Filled third todo: 'book a doctors appointment' on internal:attr=[placeholder="What needs to be done?"i]
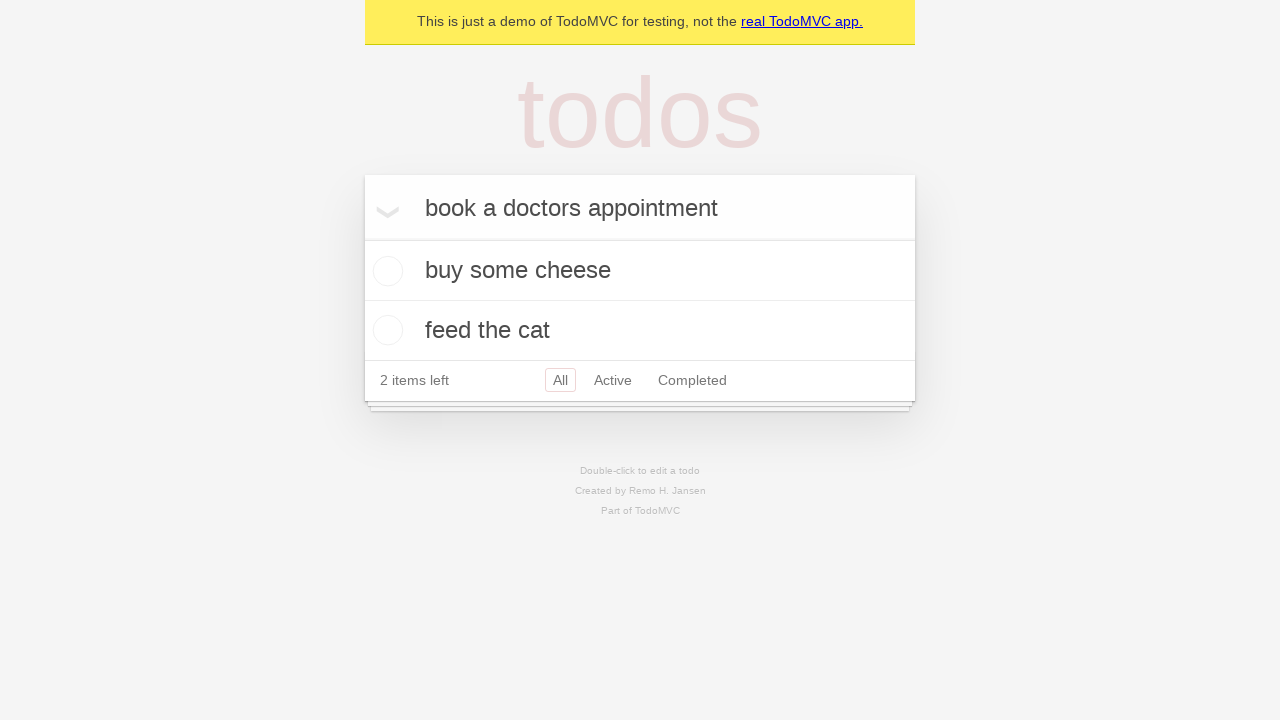

Pressed Enter to add third todo on internal:attr=[placeholder="What needs to be done?"i]
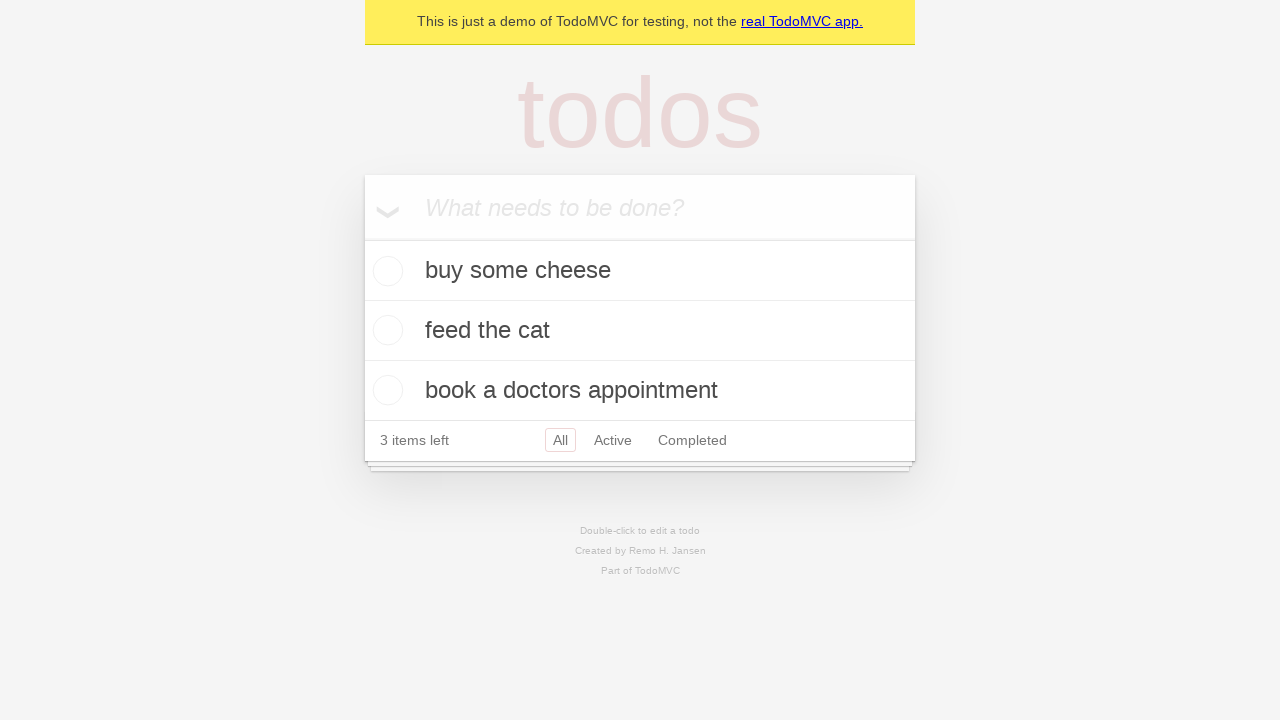

Located the second todo item for editing
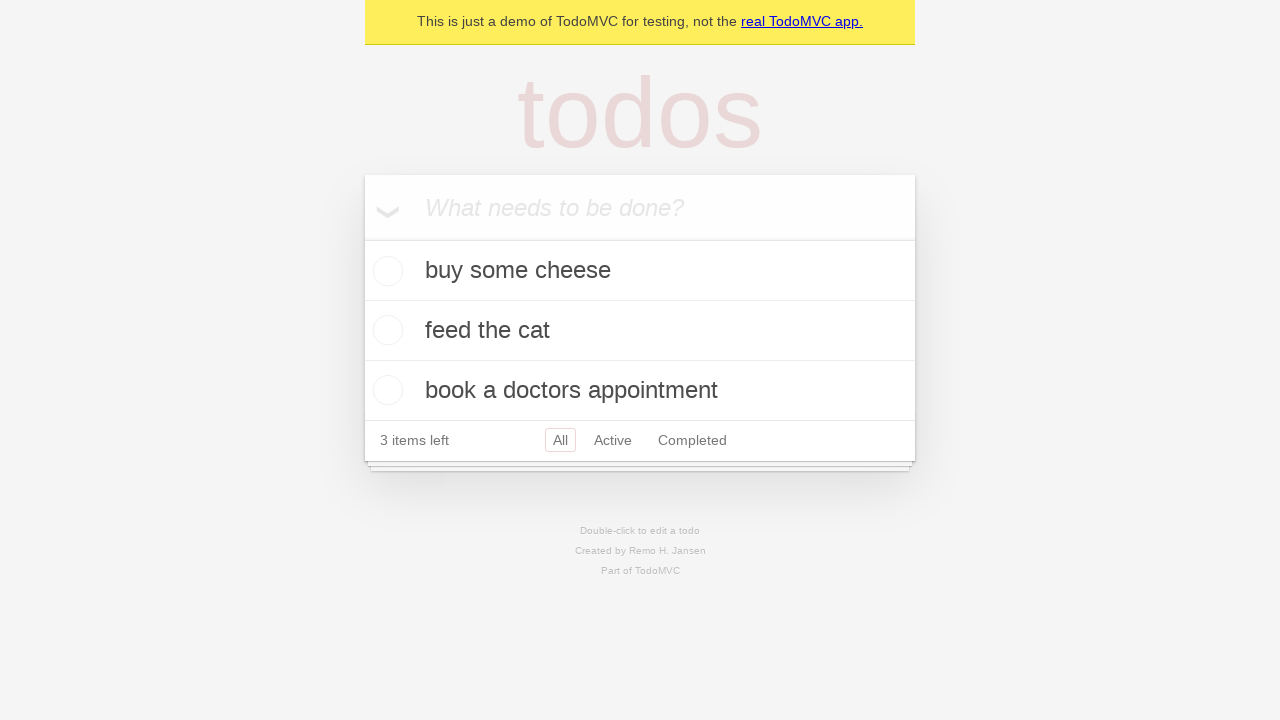

Double-clicked second todo item to enter edit mode at (640, 331) on internal:testid=[data-testid="todo-item"s] >> nth=1
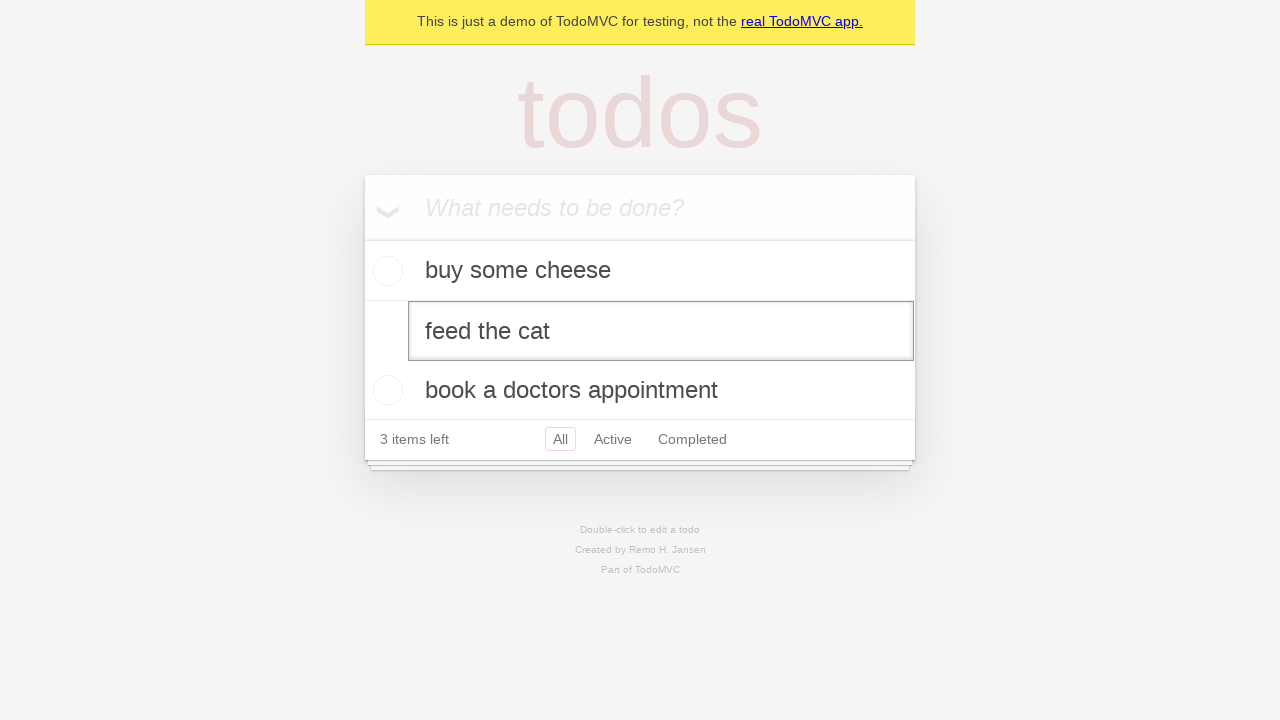

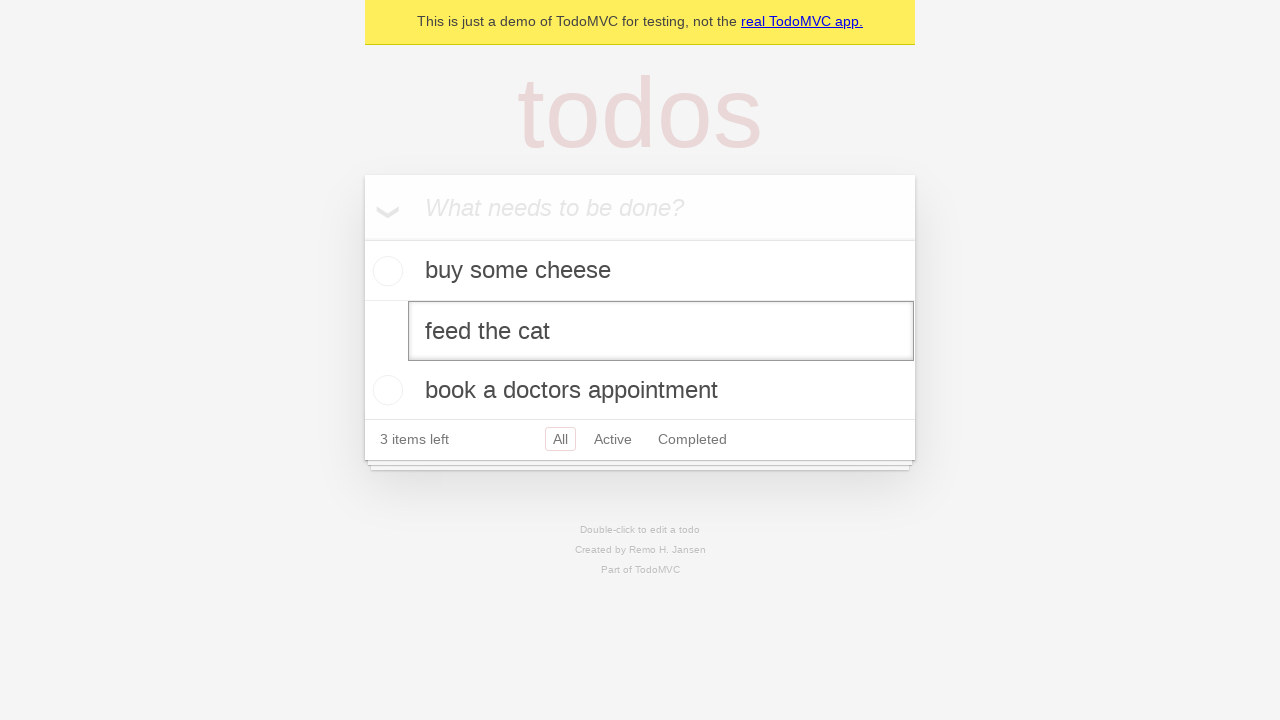